Tests navigation through the Pen Island website by clicking on Wood, Plastic, and Testimonials links

Starting URL: https://penisland.net/

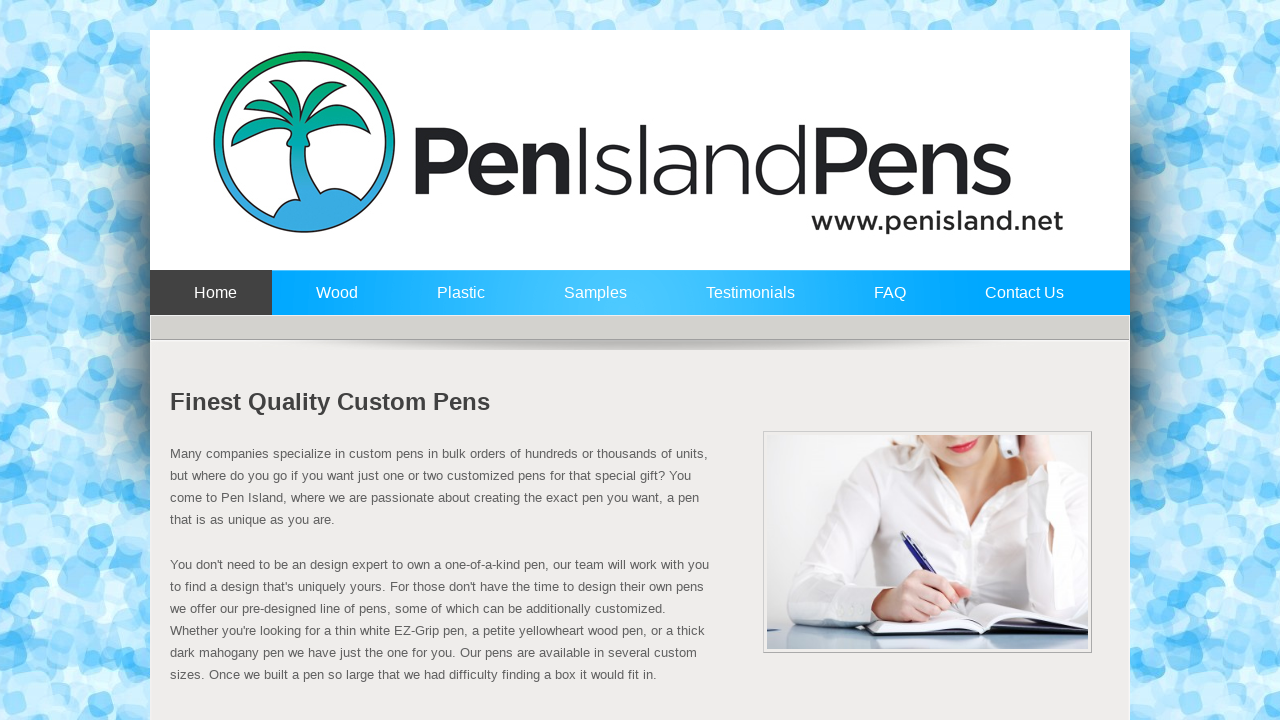

Clicked on Wood link at (332, 302) on a:has-text('Wood')
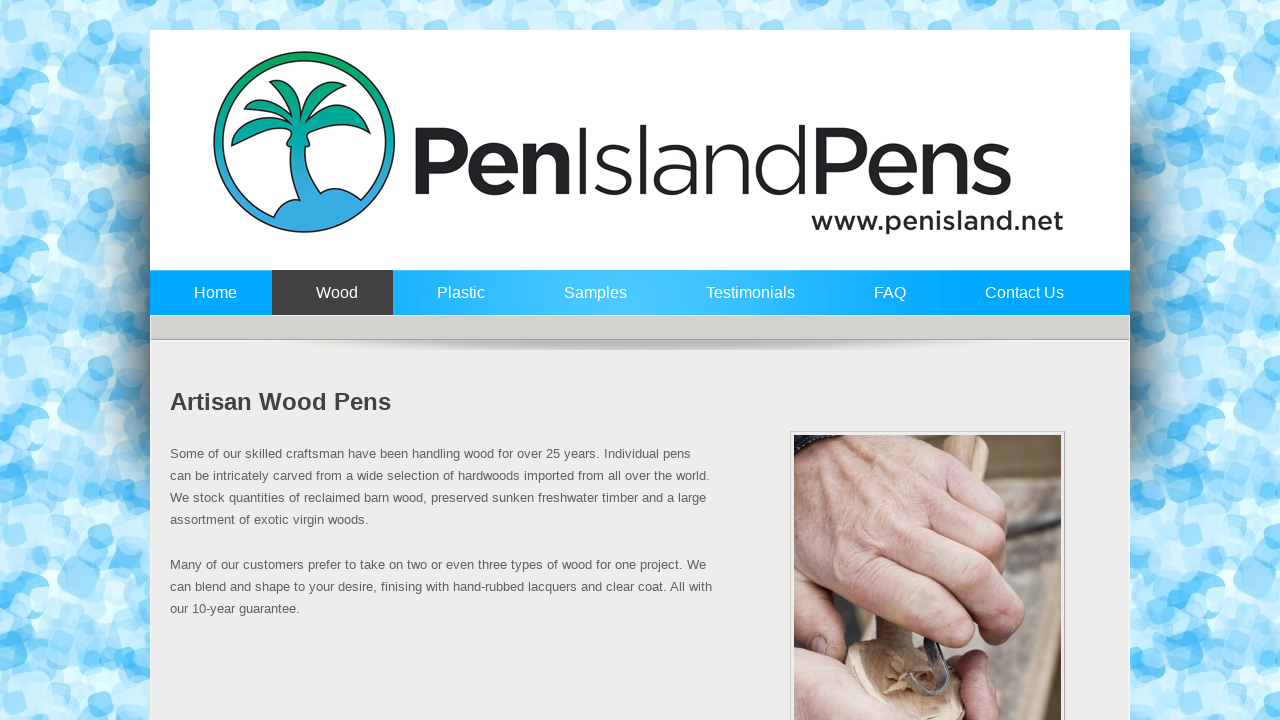

Clicked on Plastic link at (456, 302) on a:has-text('Plastic')
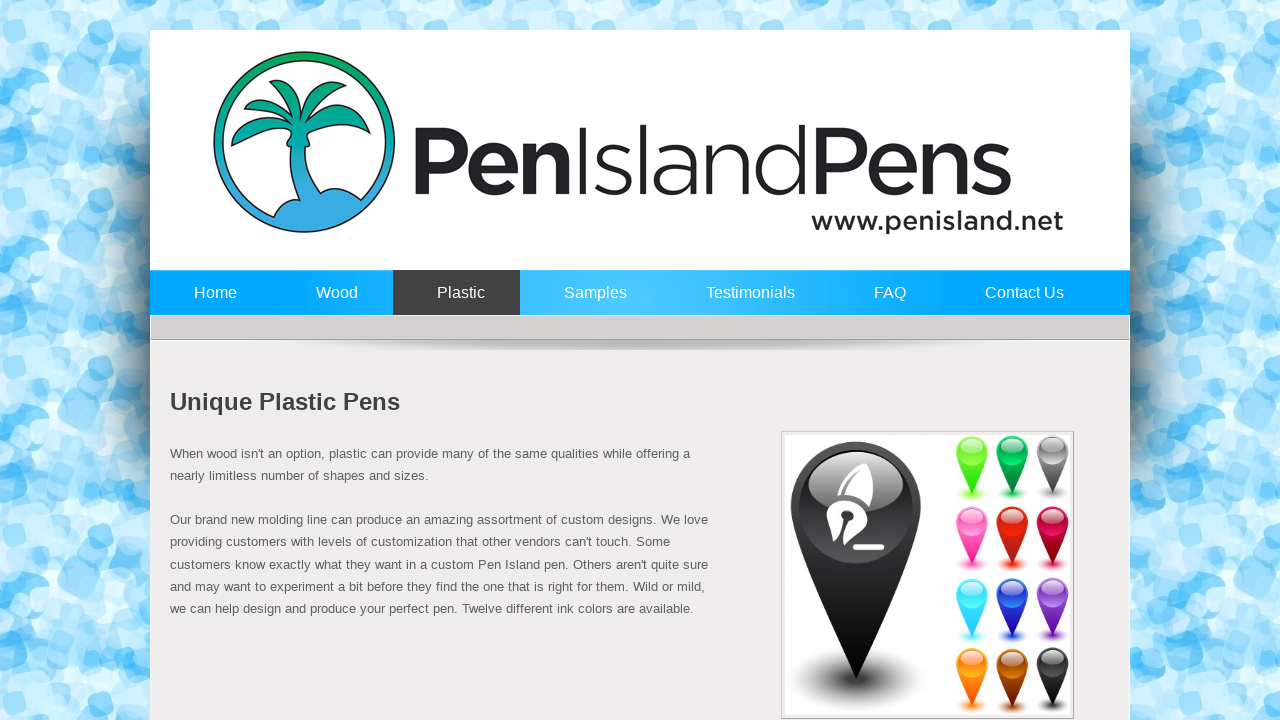

Clicked on Testimonials link at (746, 302) on a:has-text('Testimonials')
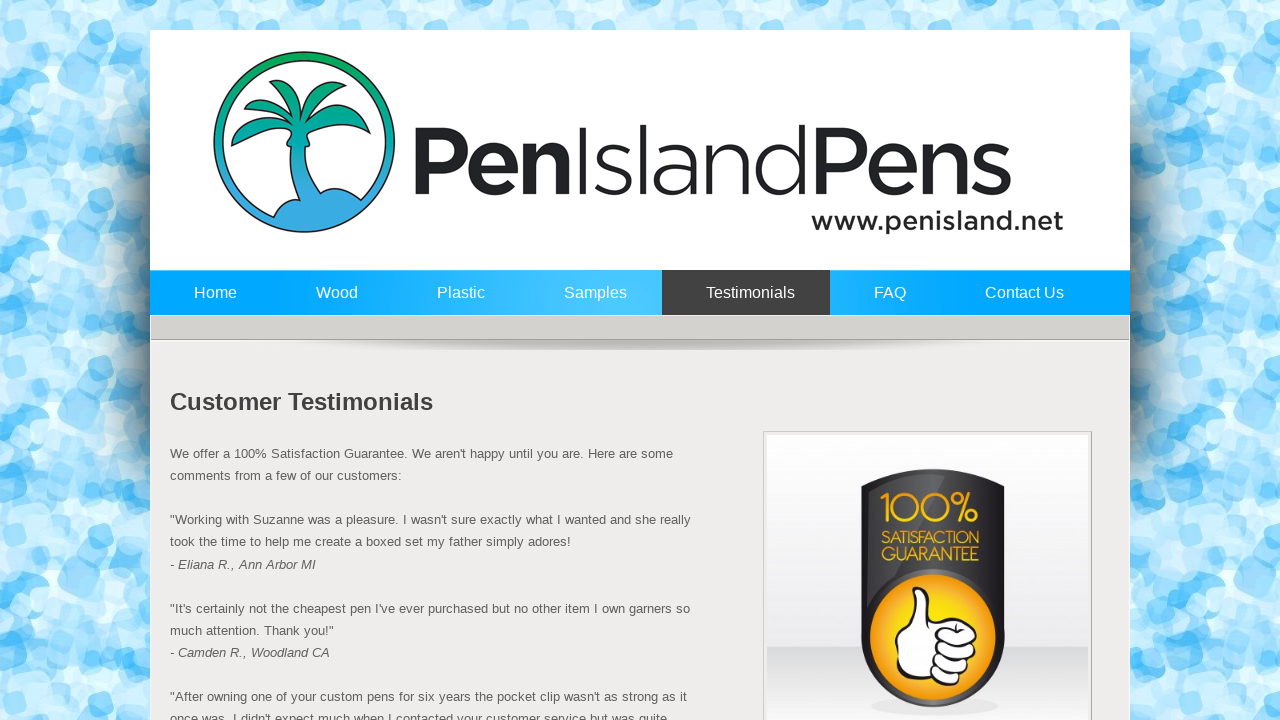

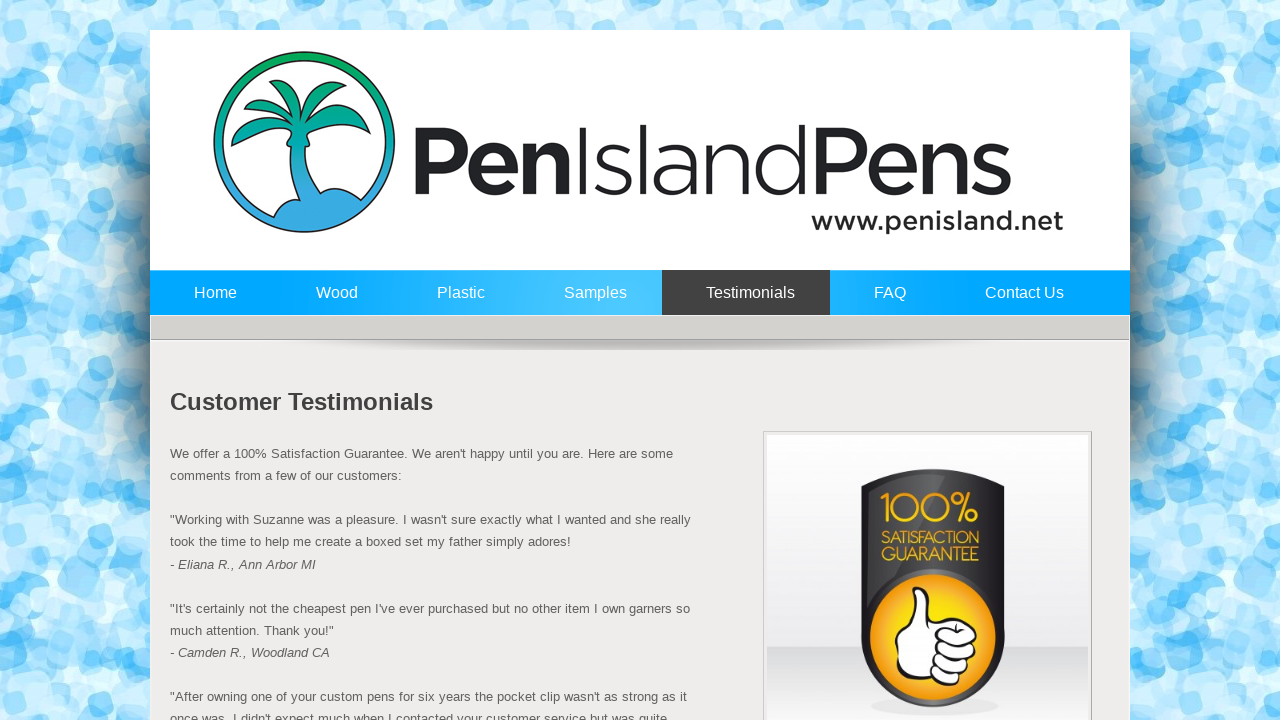